Tests a form submission by filling in name, email, and address fields, then clicking submit button

Starting URL: http://demoqa.com/text-box

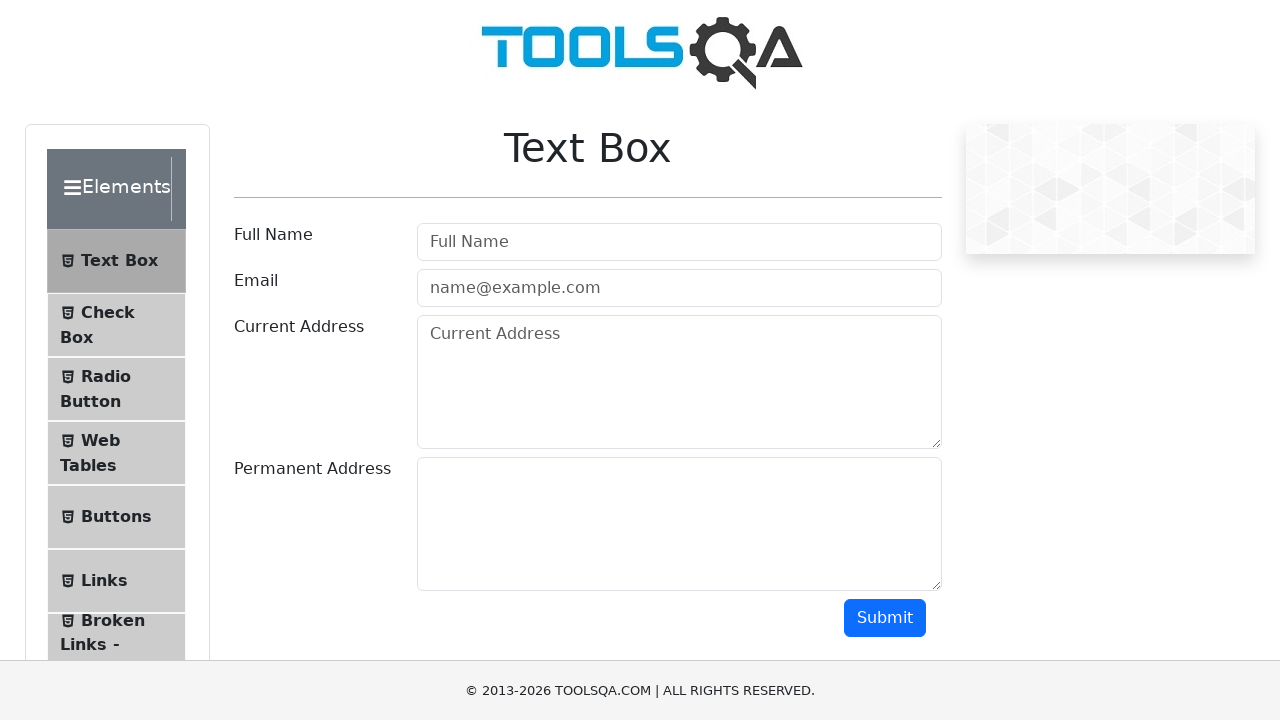

Filled Full Name field with 'Automation' on #userName
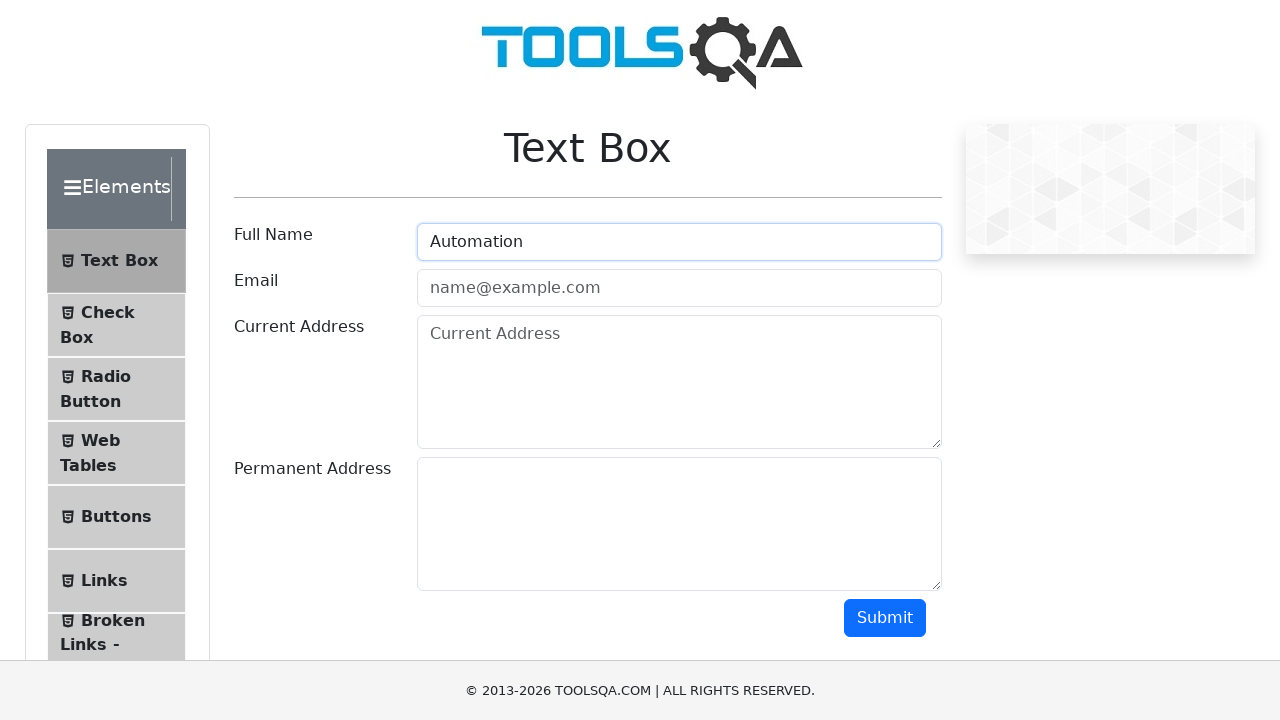

Filled Email field with 'Testing@gmail.com' on input[type='email']
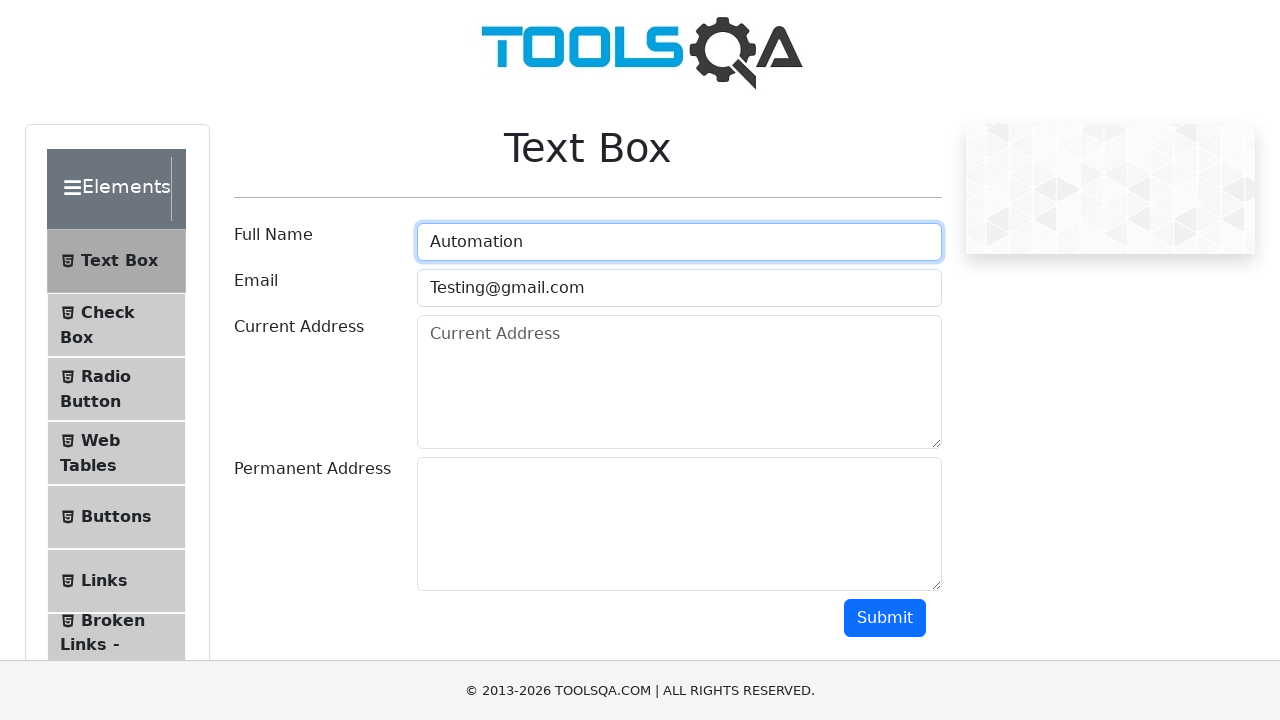

Filled Current Address field with 'Testing Current Address' on #currentAddress
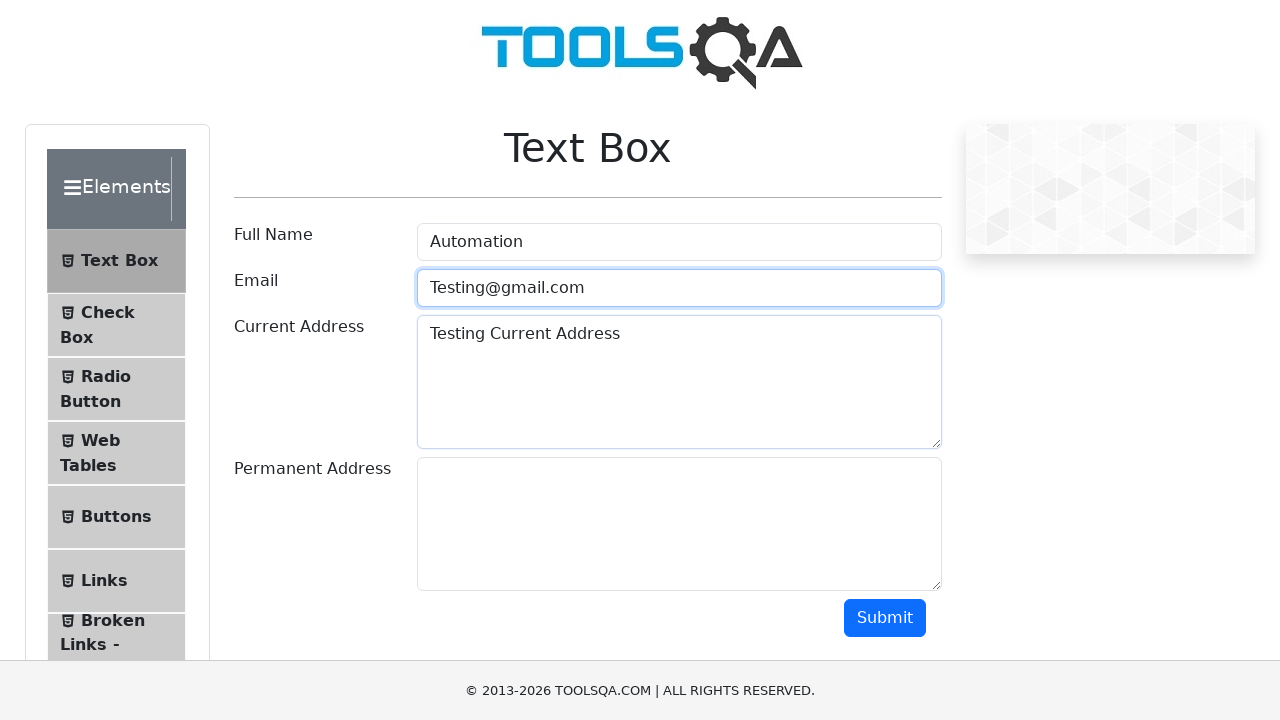

Filled Permanent Address field with 'Testing Permanent Address' on #permanentAddress
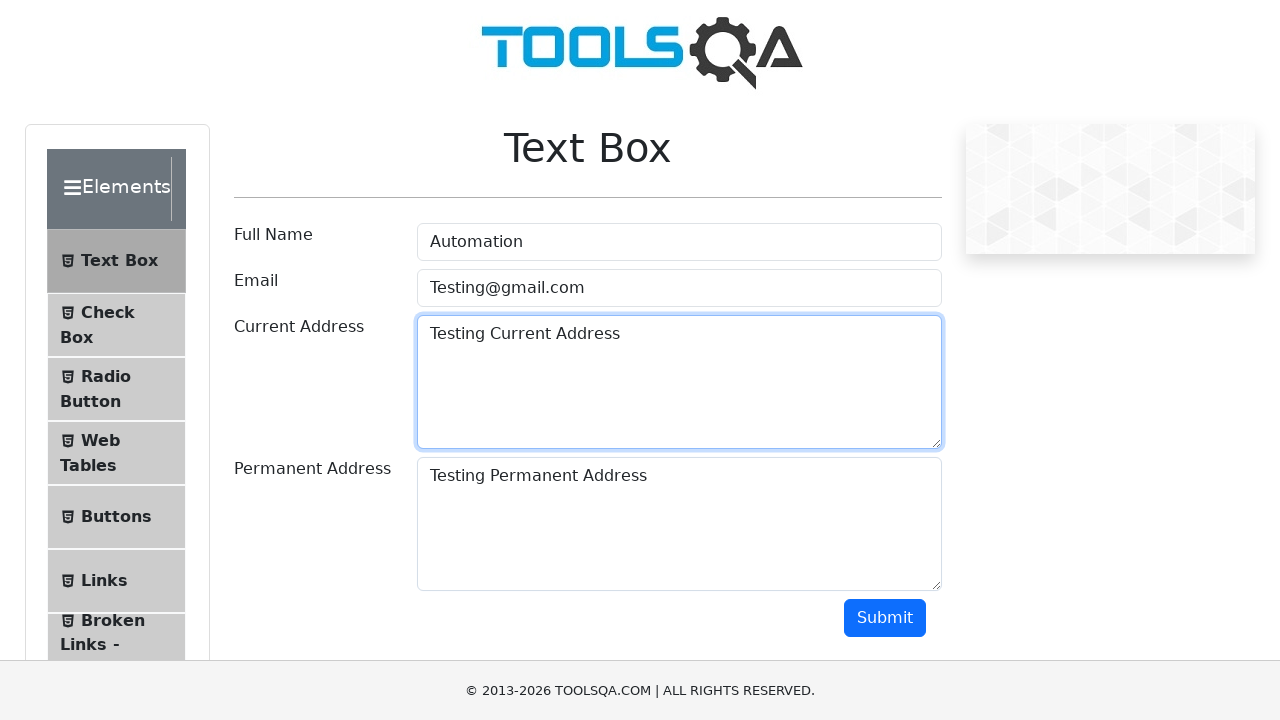

Clicked Submit button to submit form at (885, 618) on #submit
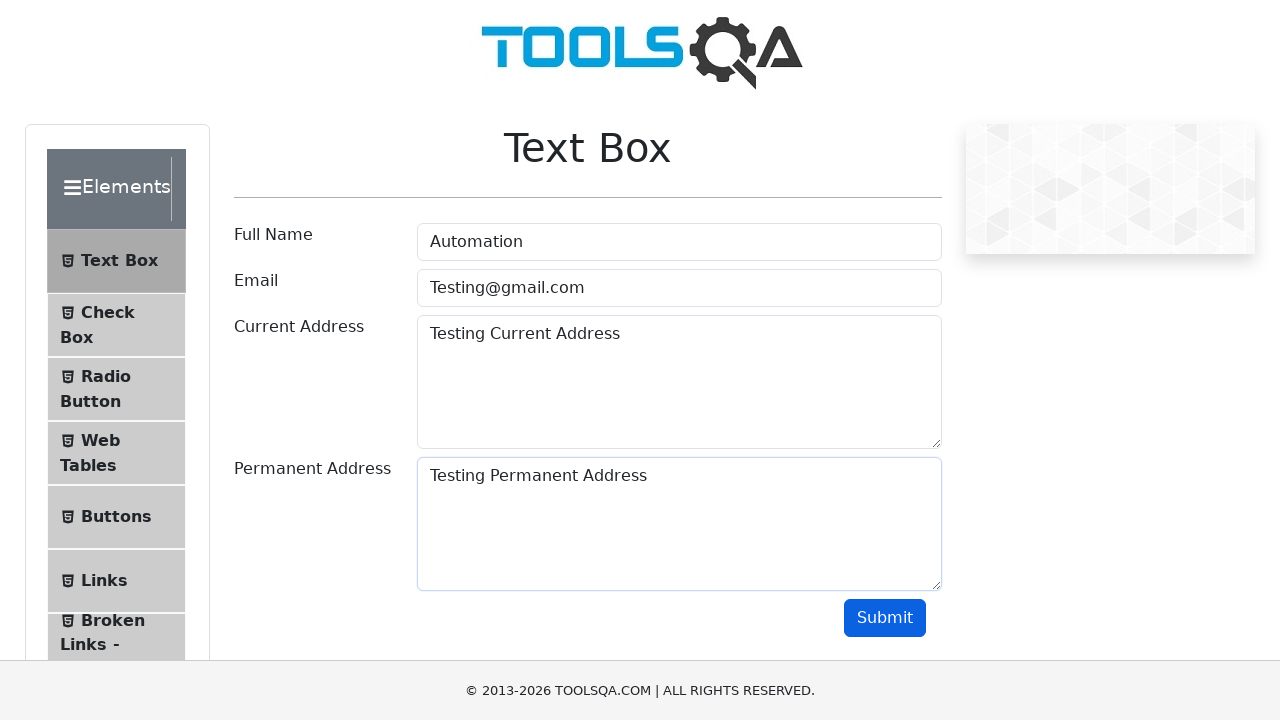

Form submission completed and output section became visible
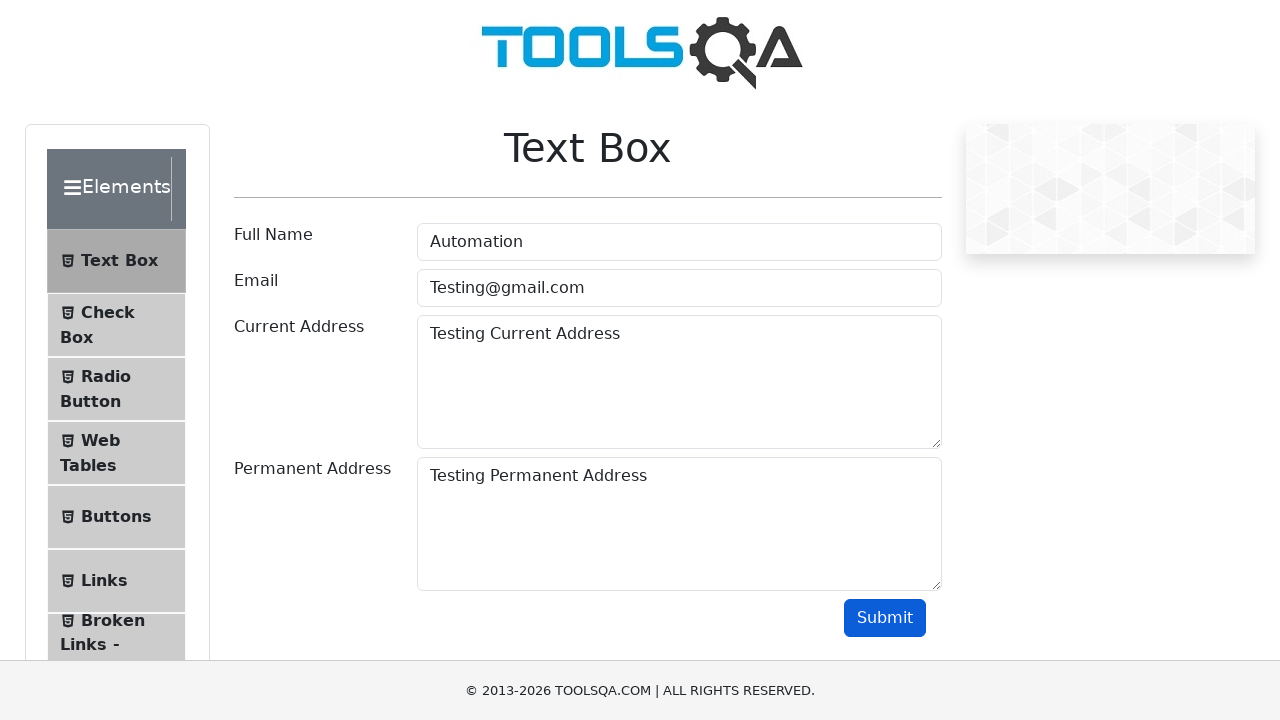

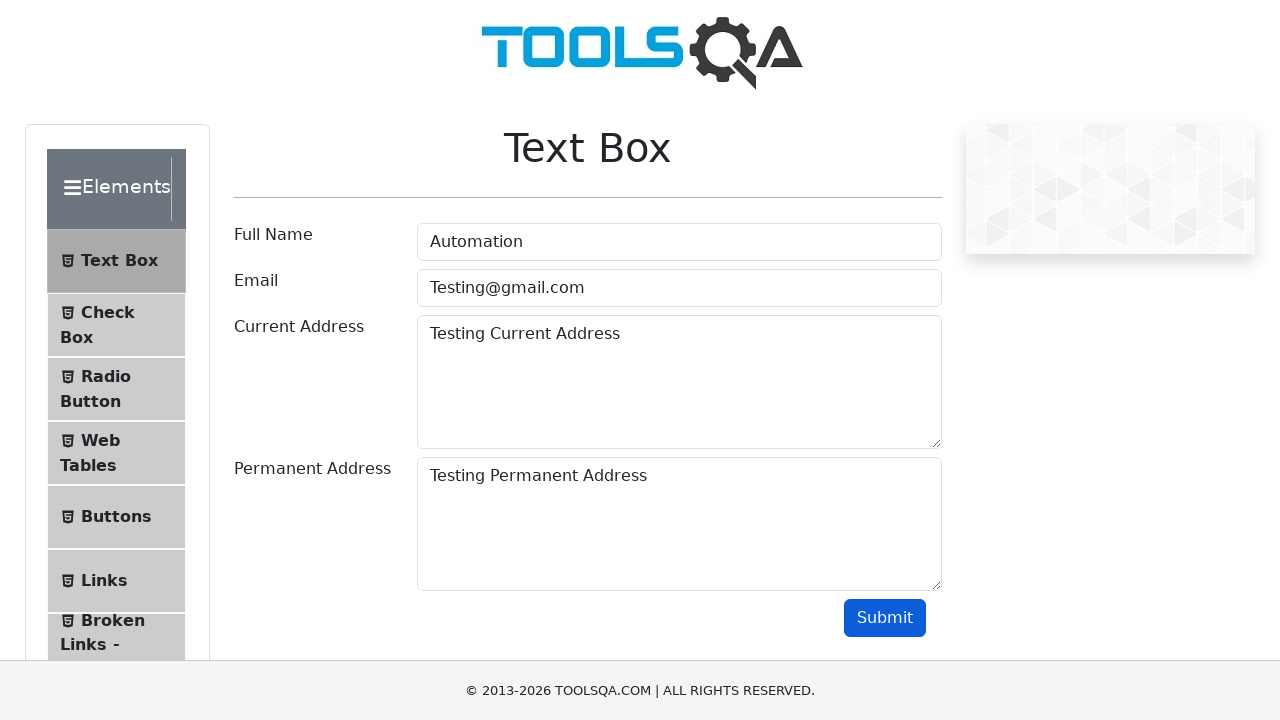